Tests handling JavaScript confirmation alerts by clicking a button to trigger the alert, accepting it, and verifying the result message displays correctly.

Starting URL: http://the-internet.herokuapp.com/javascript_alerts

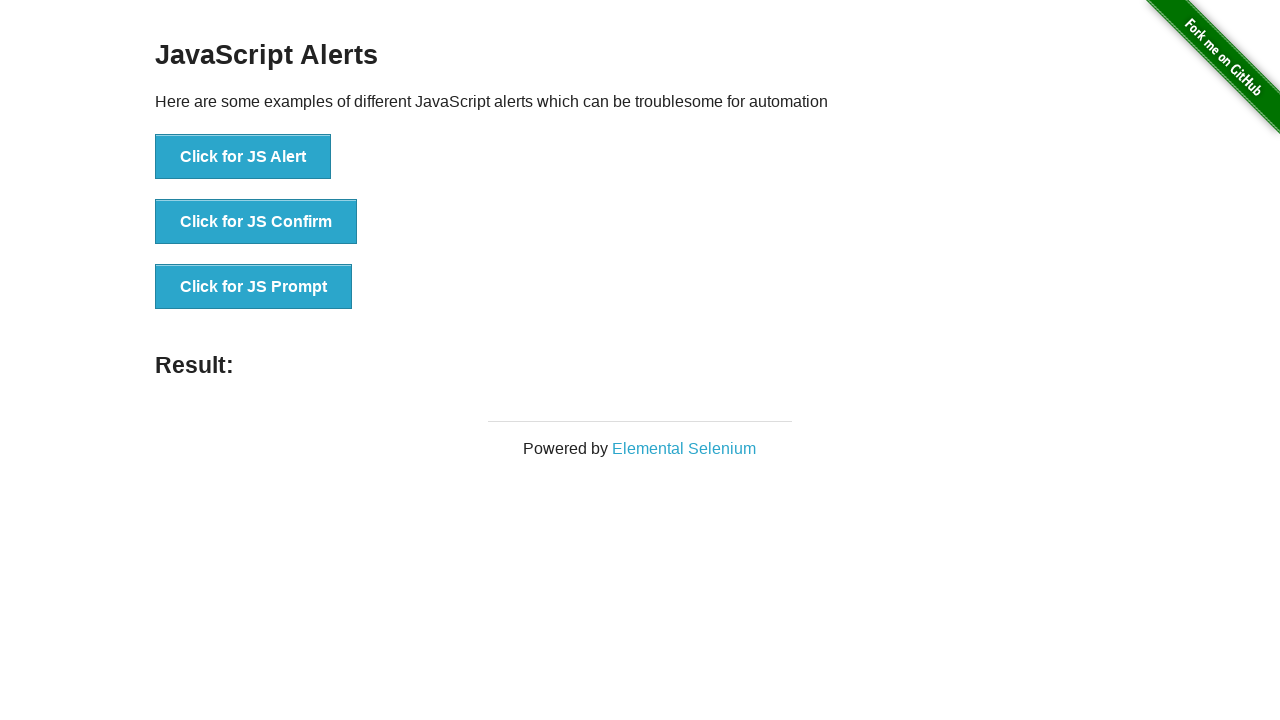

Set up dialog handler to accept confirmation alerts
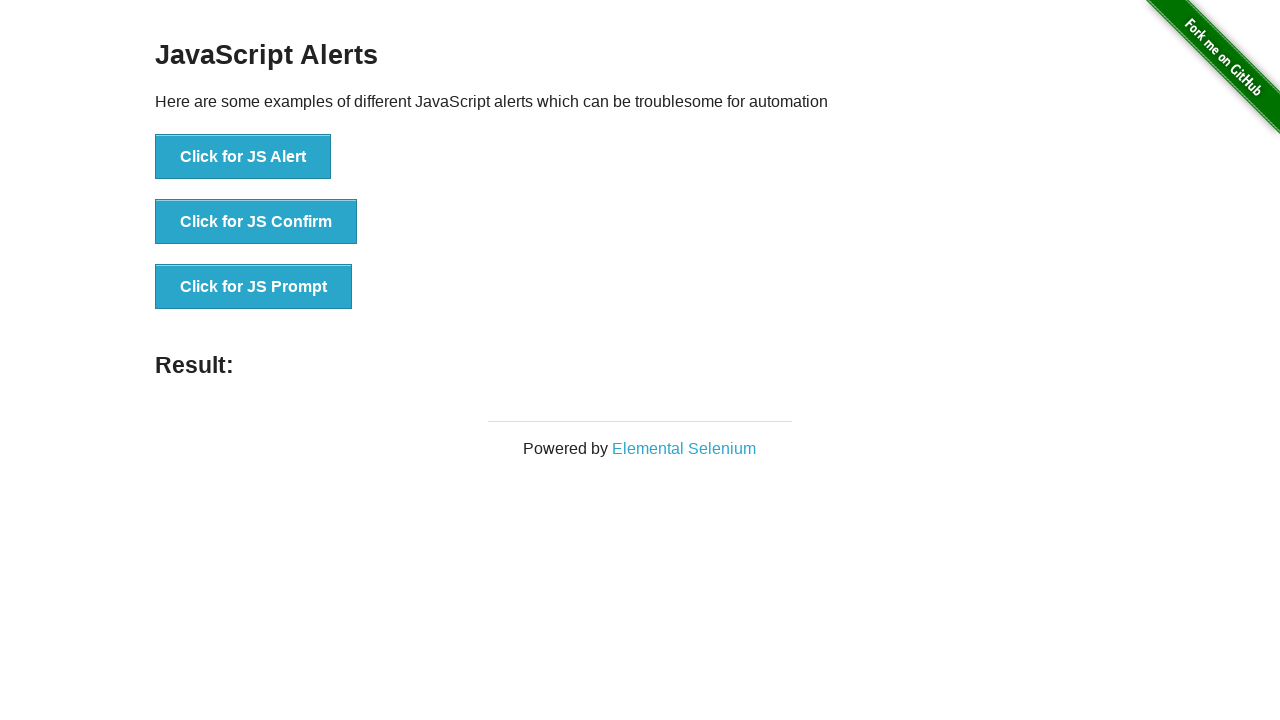

Clicked the second button to trigger JavaScript confirmation alert at (256, 222) on button >> nth=1
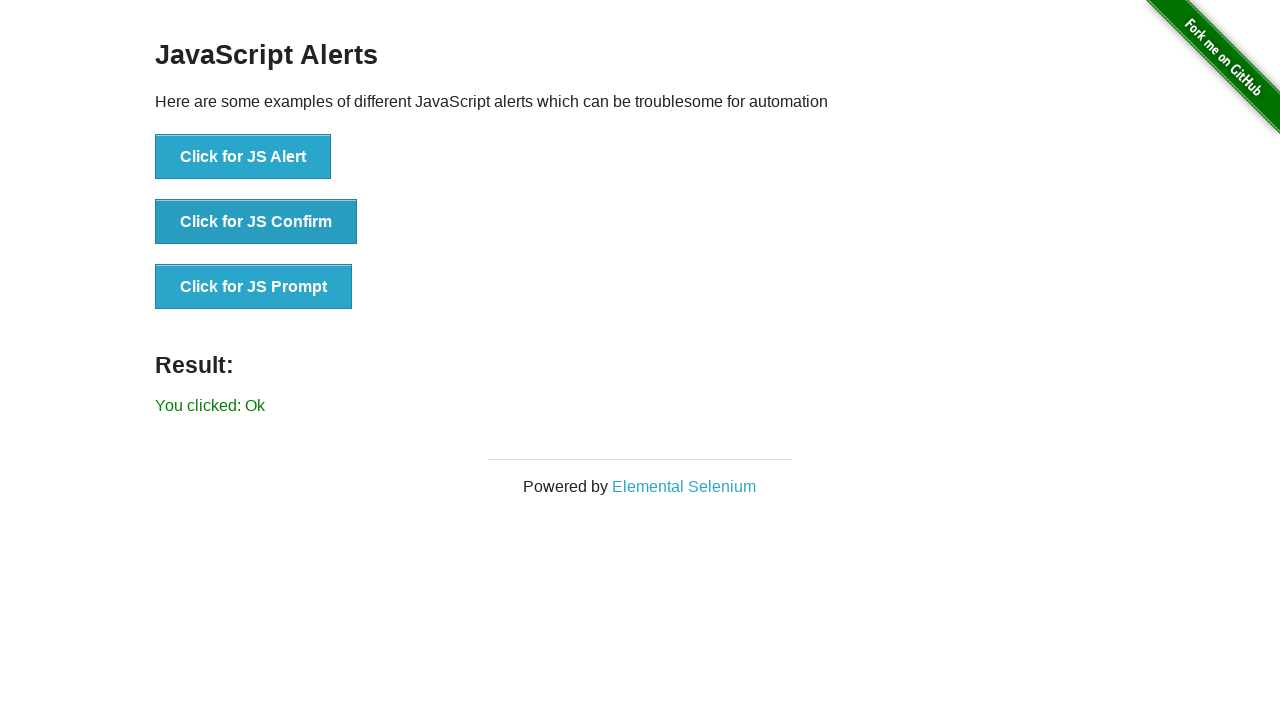

Result message element loaded after accepting confirmation
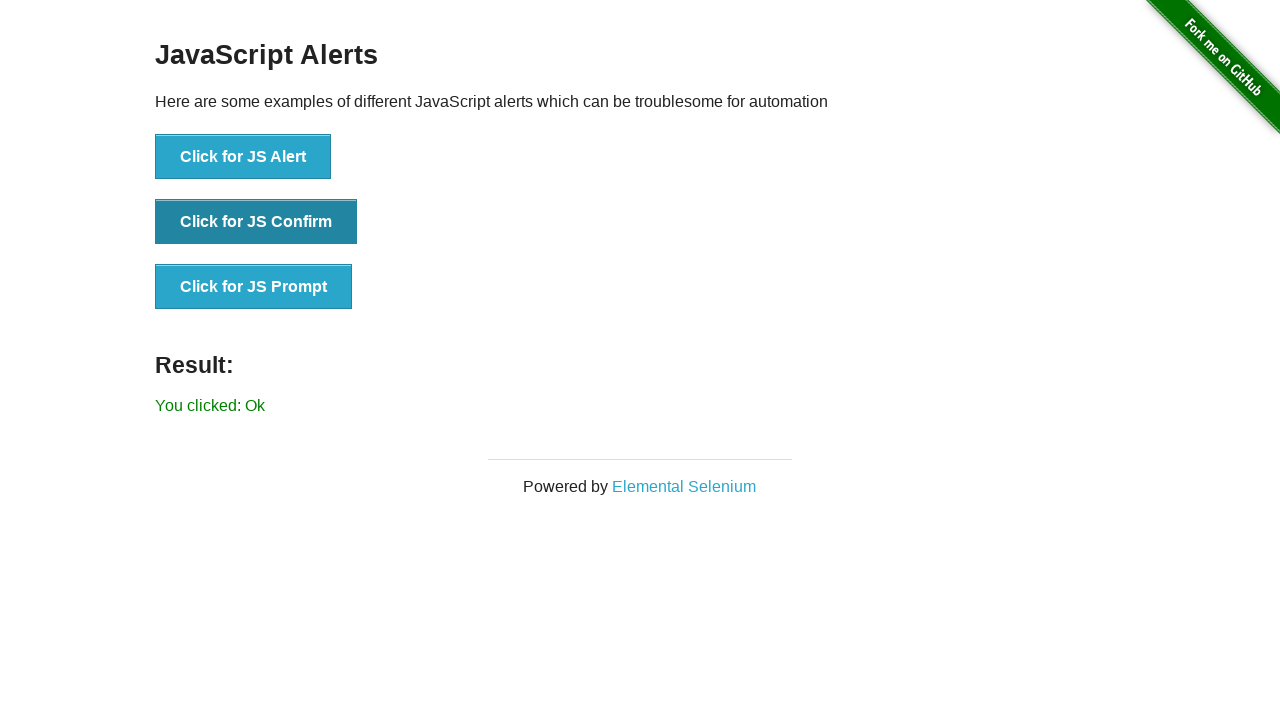

Verified result text displays 'You clicked: Ok'
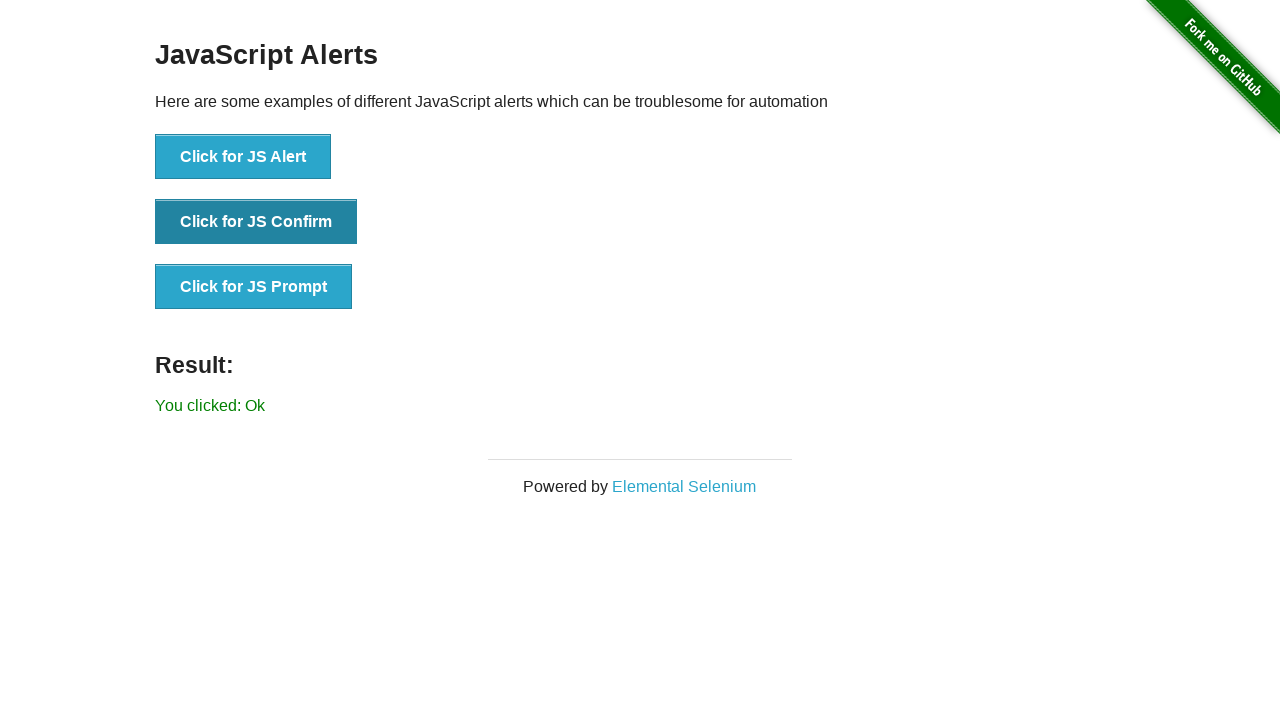

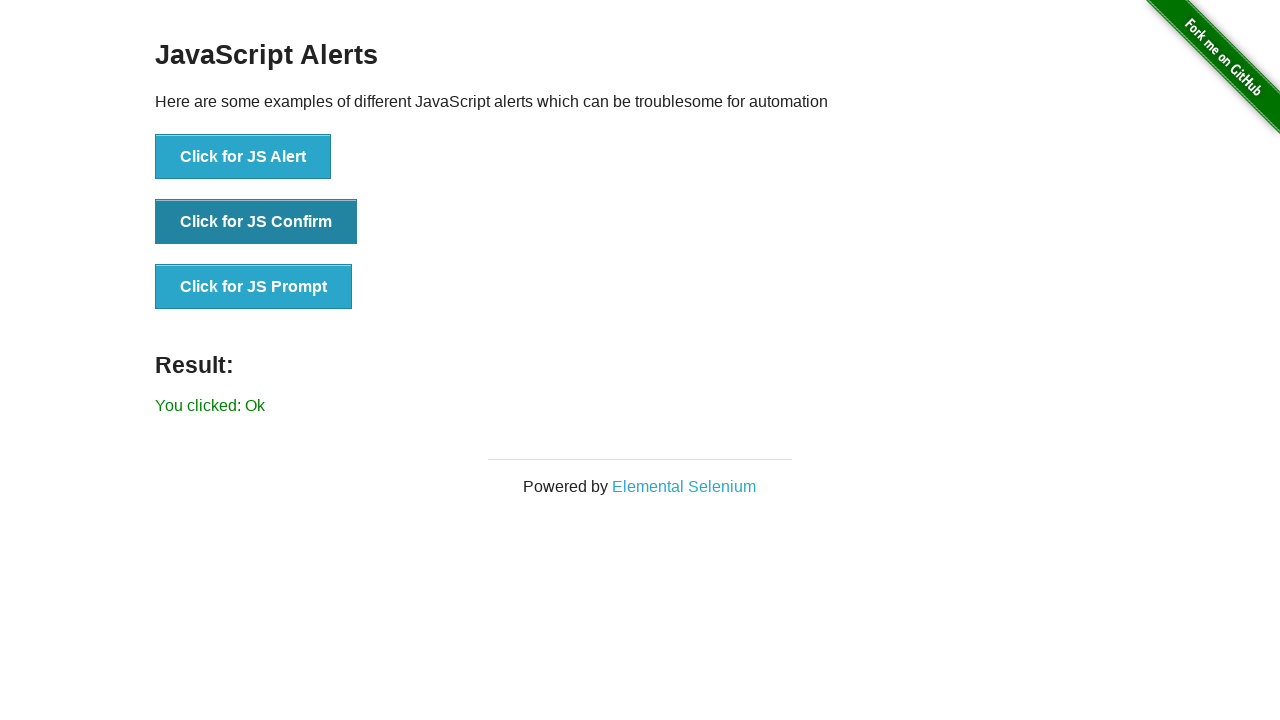